Validates that the latest 100 Hacker News articles on the "newest" page are sorted in descending order by timestamp. The test navigates through multiple pages by clicking the "More" button to collect timestamps and verify the sort order.

Starting URL: https://news.ycombinator.com/

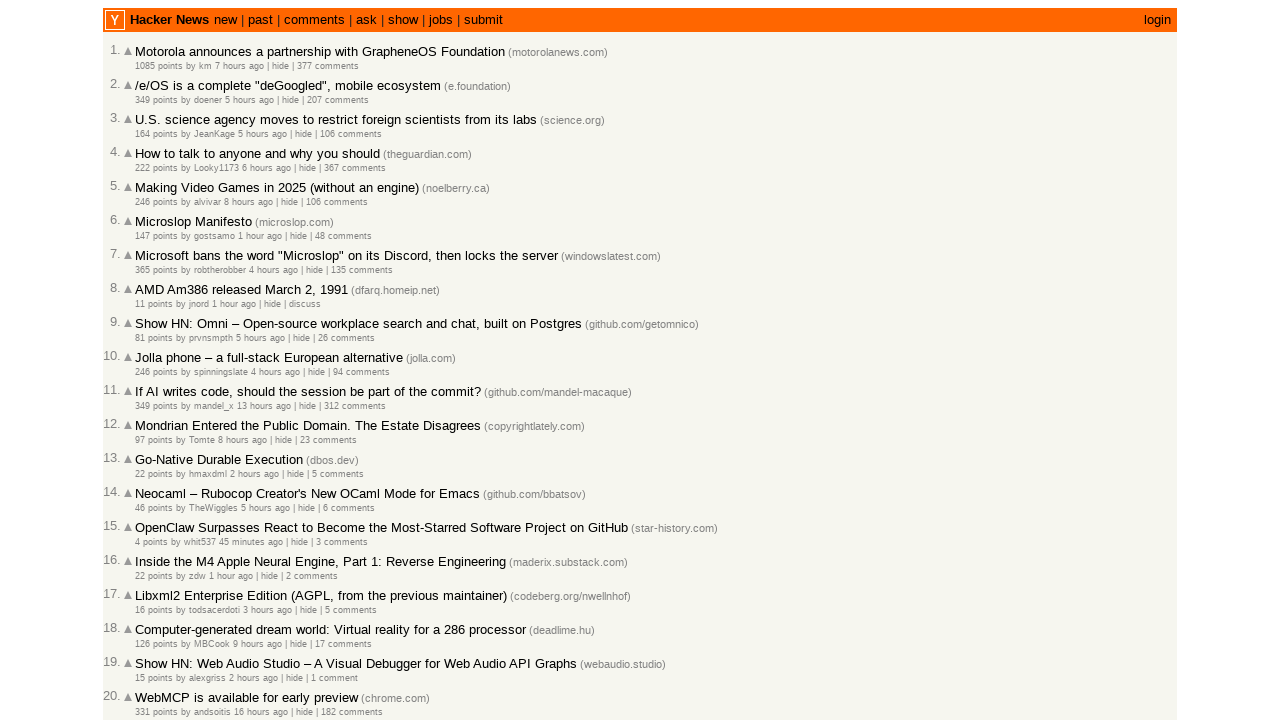

Clicked 'new' link to navigate to newest articles page at (225, 20) on internal:text="new"s
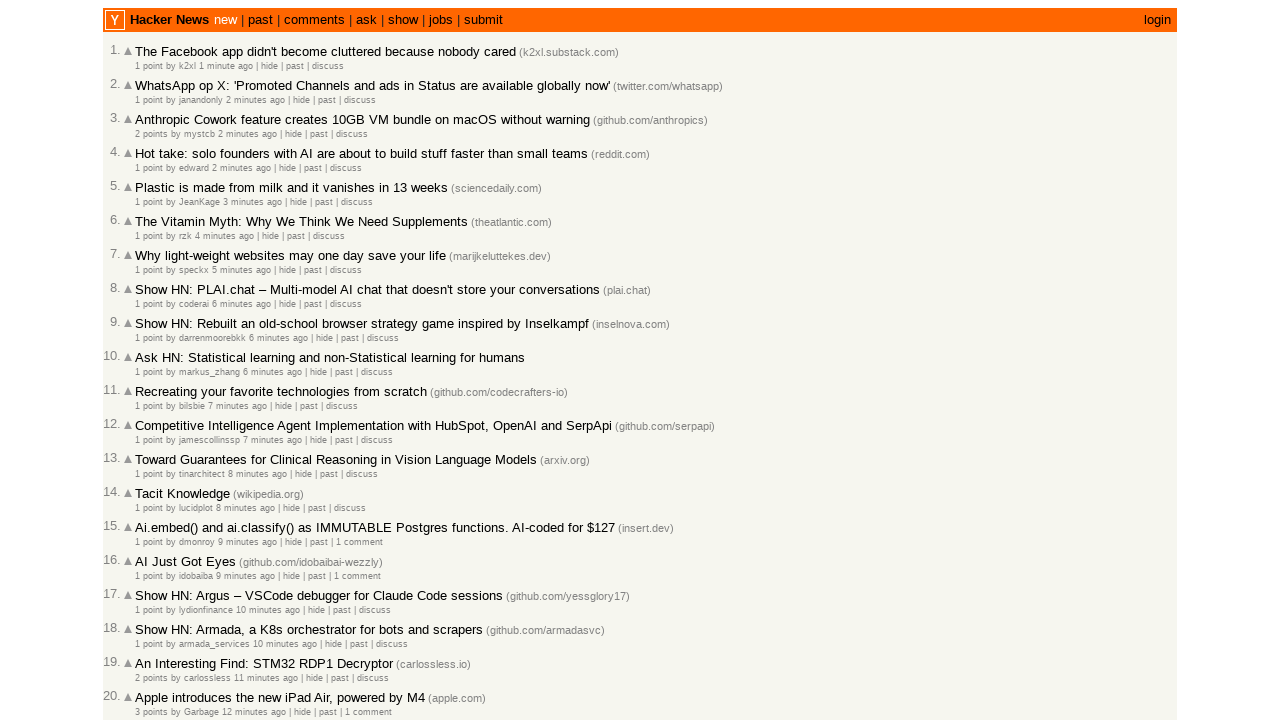

Located 30 timestamp elements on current page
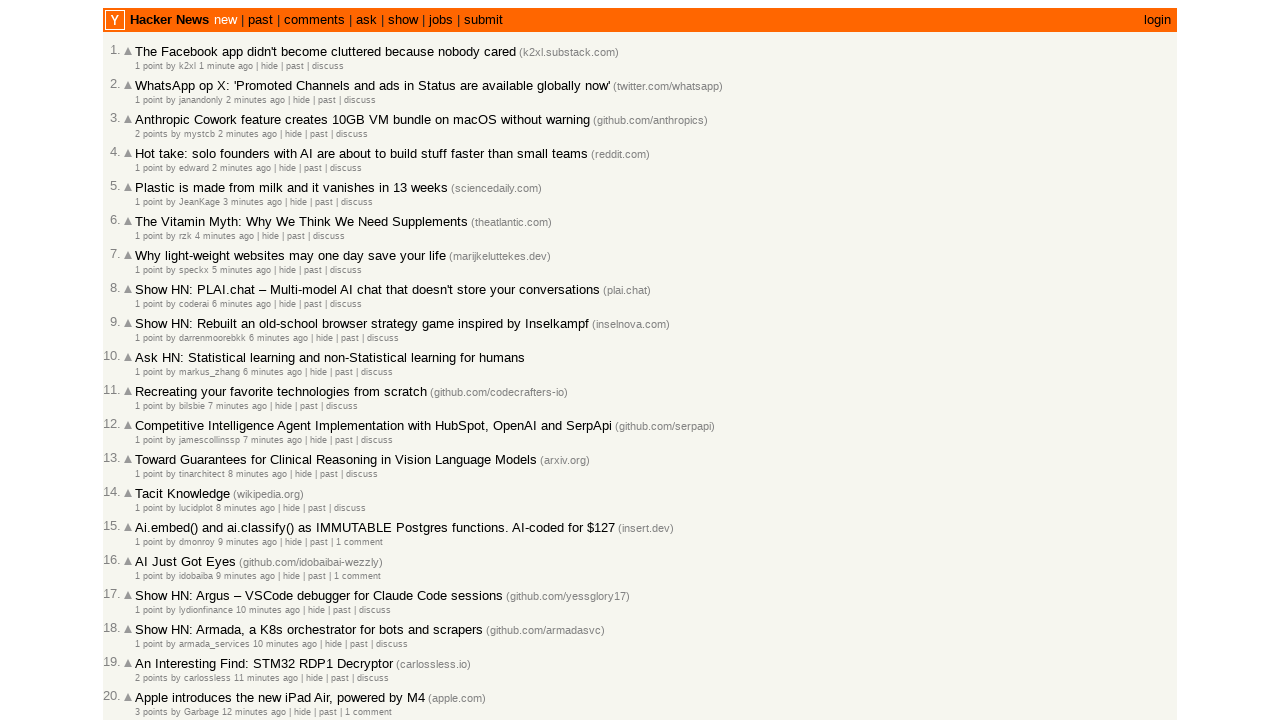

Extracted timestamps from spans, total collected: 30
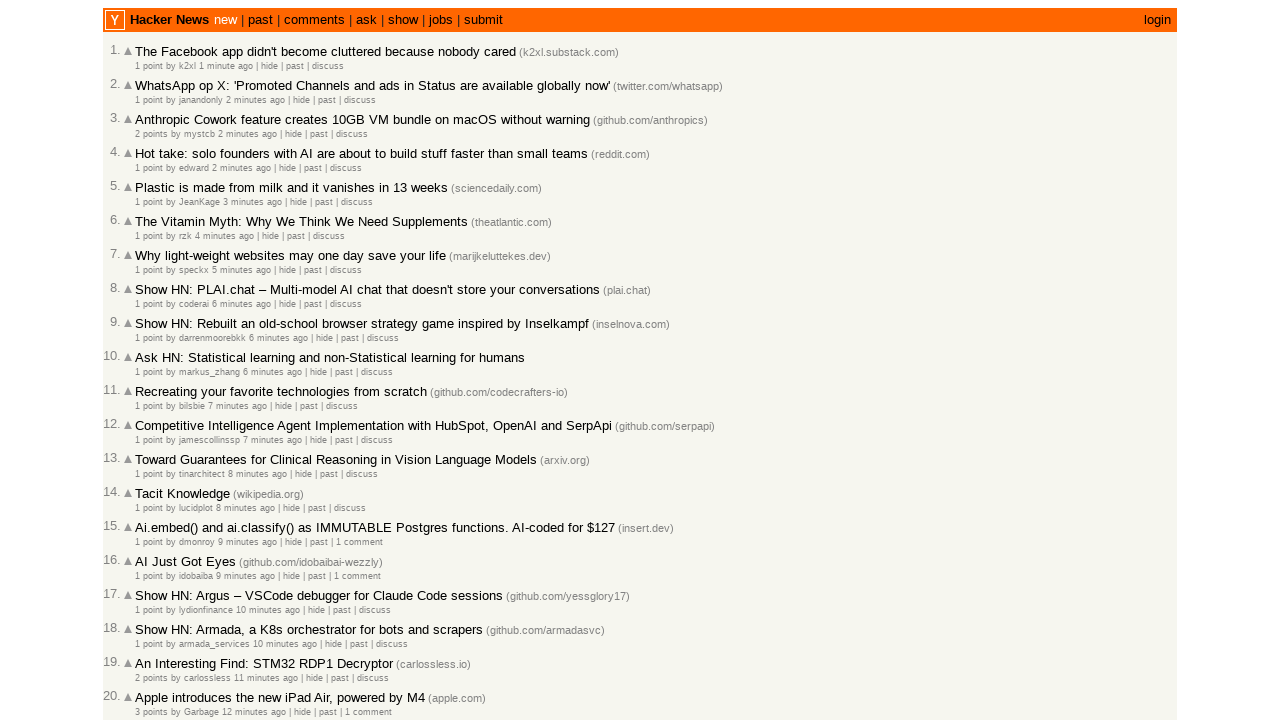

'More' button is now visible
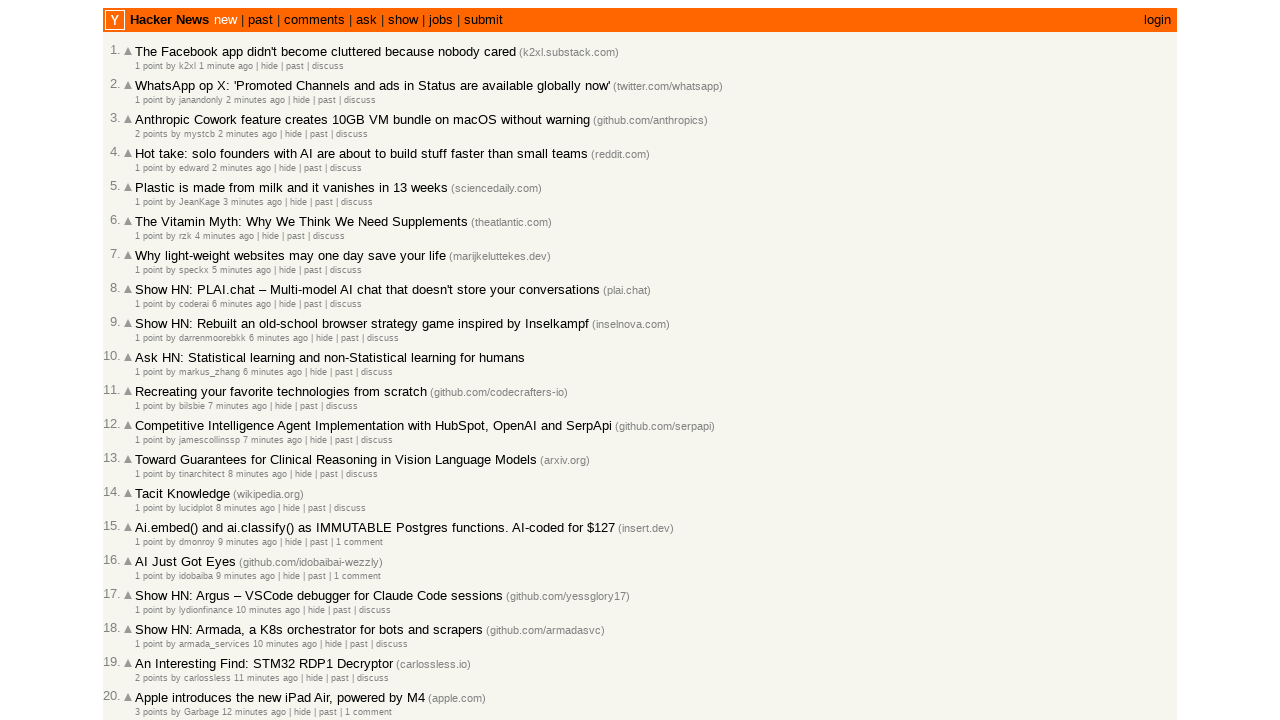

Clicked 'More' button to load next page of articles at (149, 616) on internal:text="More"s
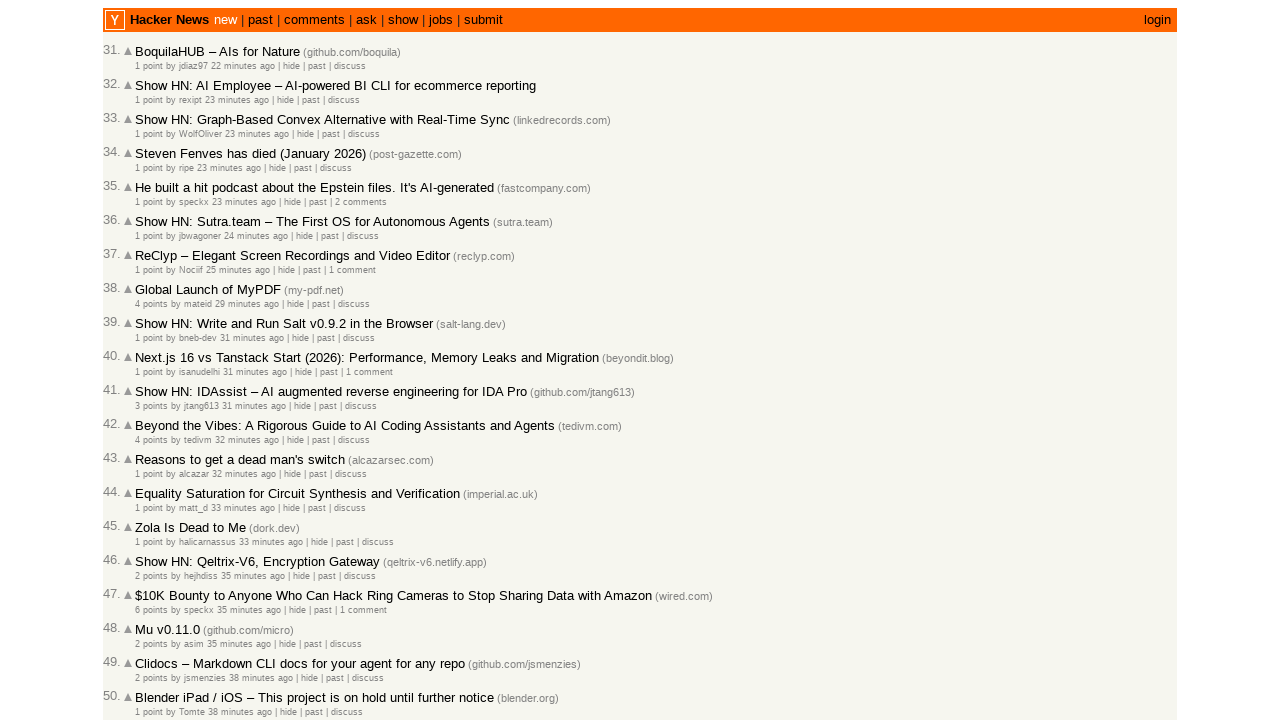

New articles have loaded on the page
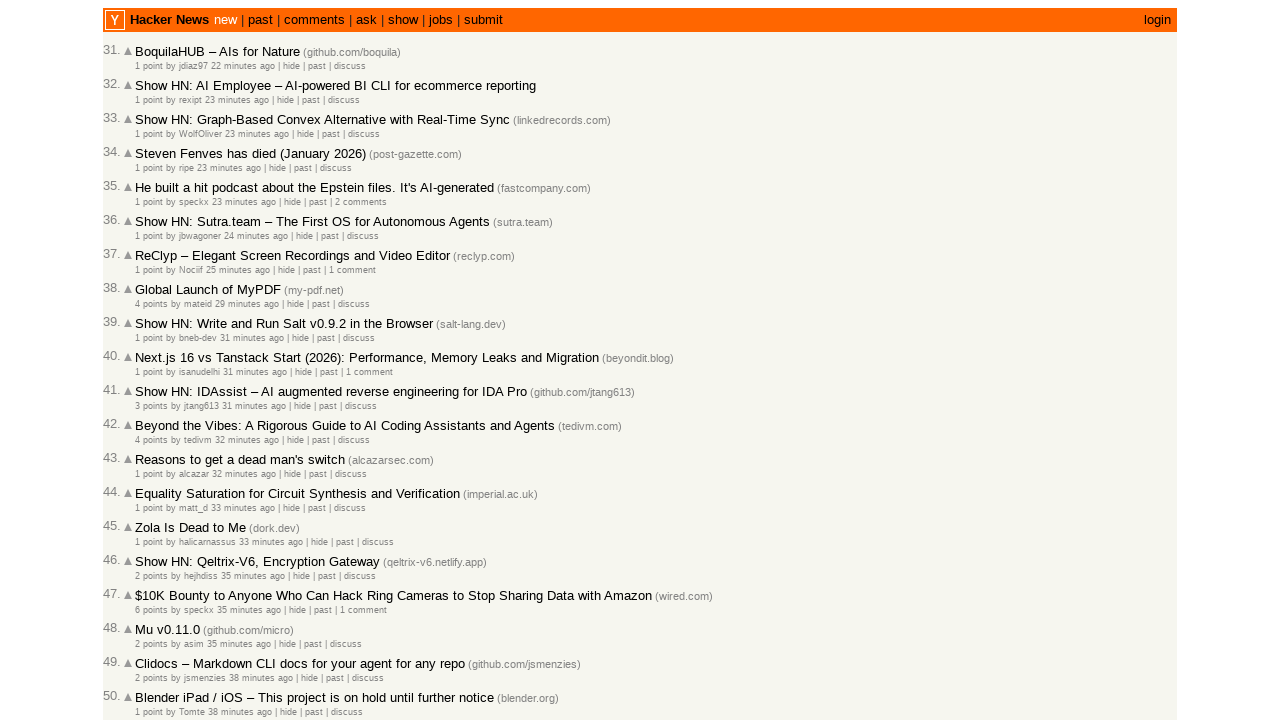

Located 30 timestamp elements on current page
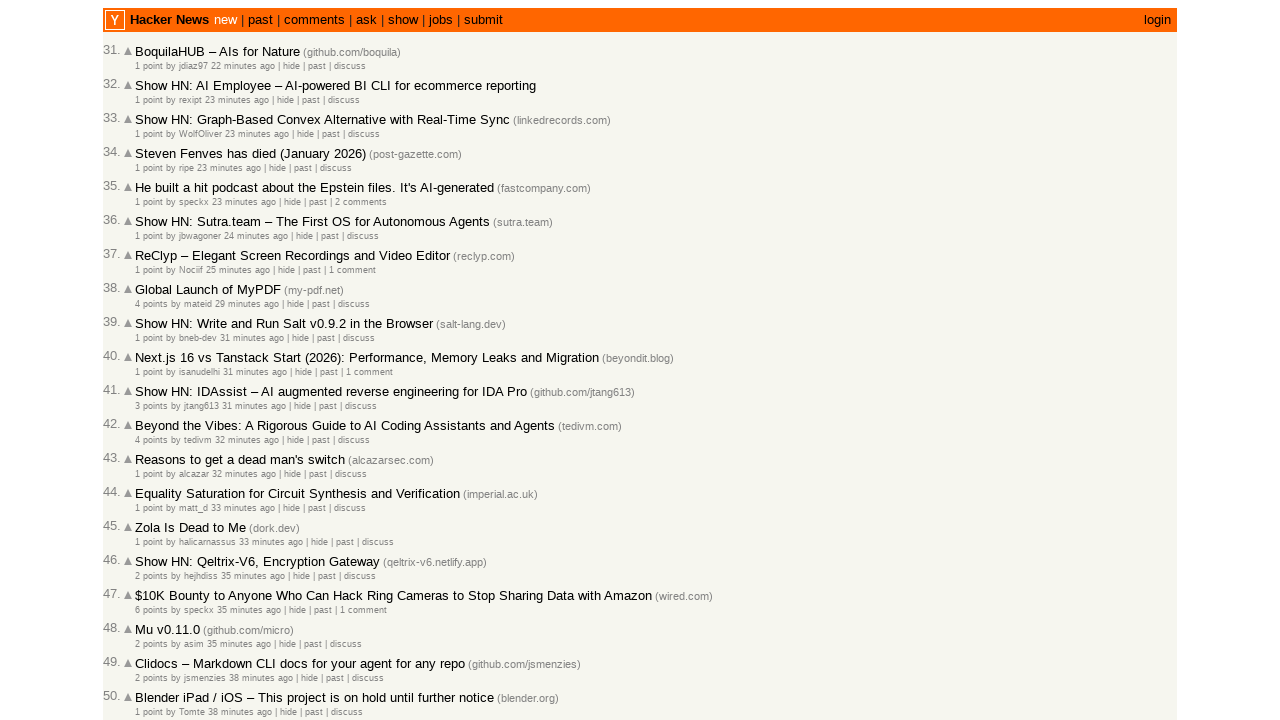

Extracted timestamps from spans, total collected: 60
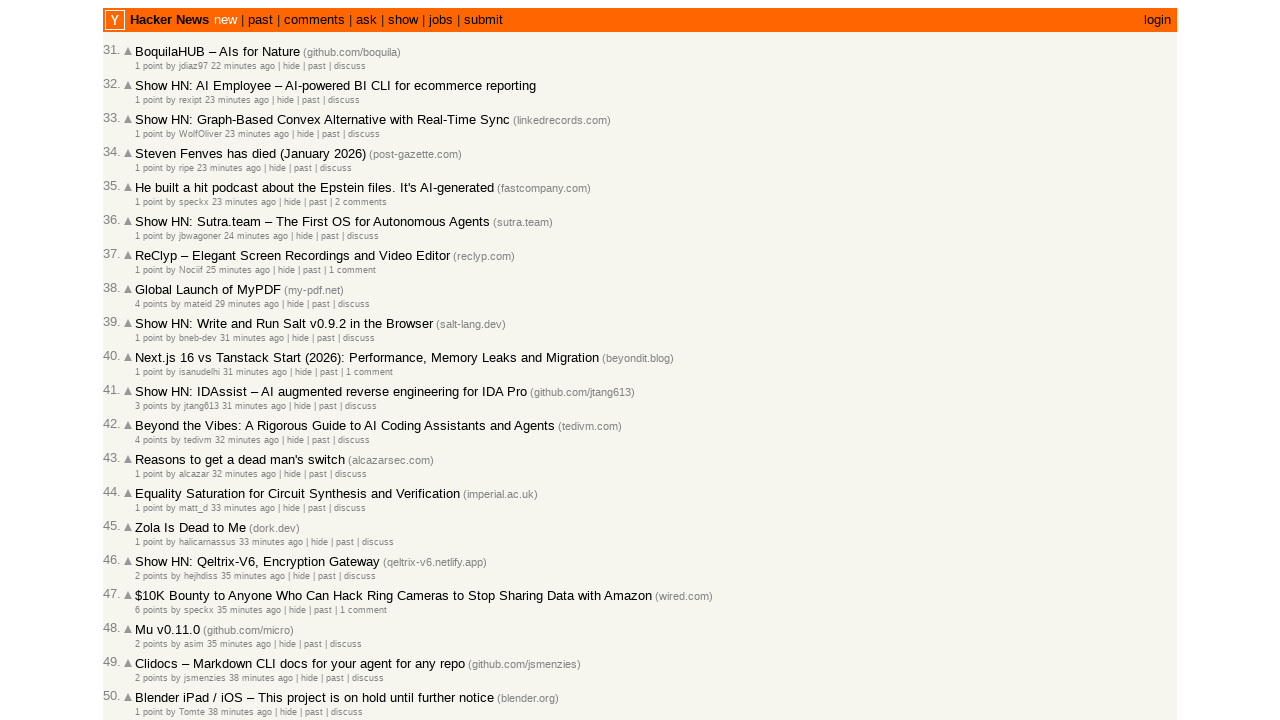

'More' button is now visible
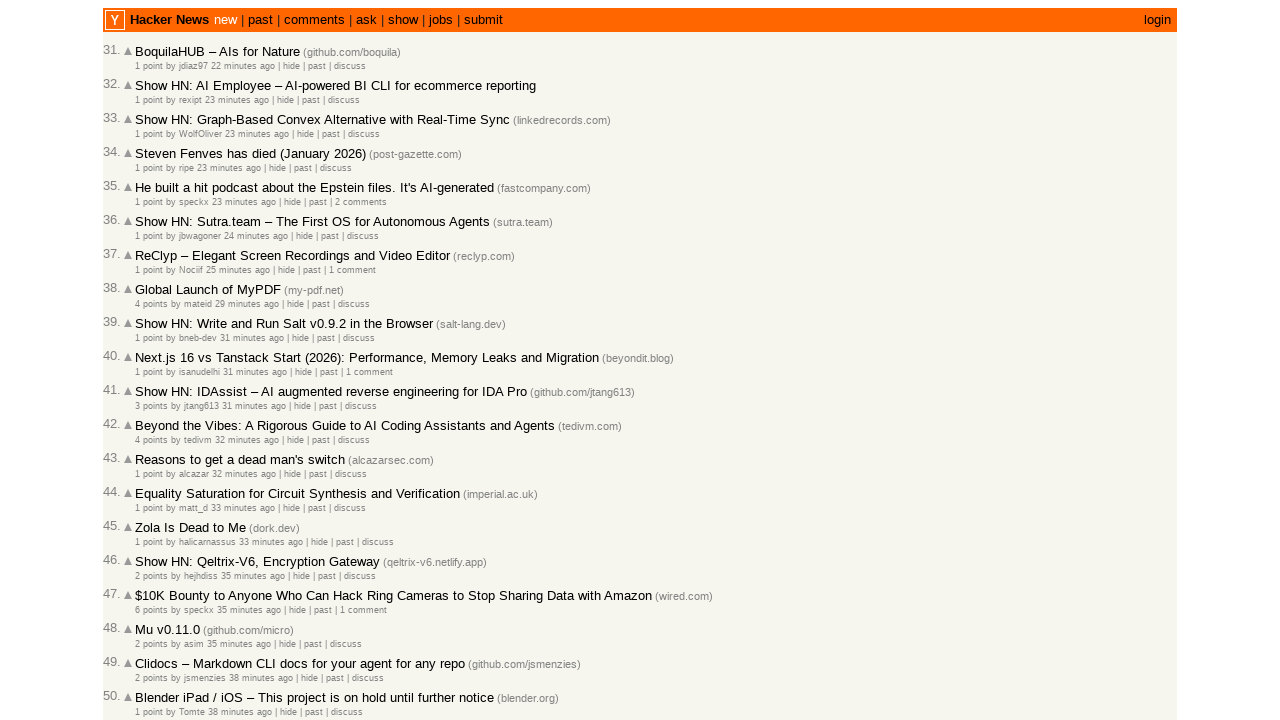

Clicked 'More' button to load next page of articles at (149, 616) on internal:text="More"s
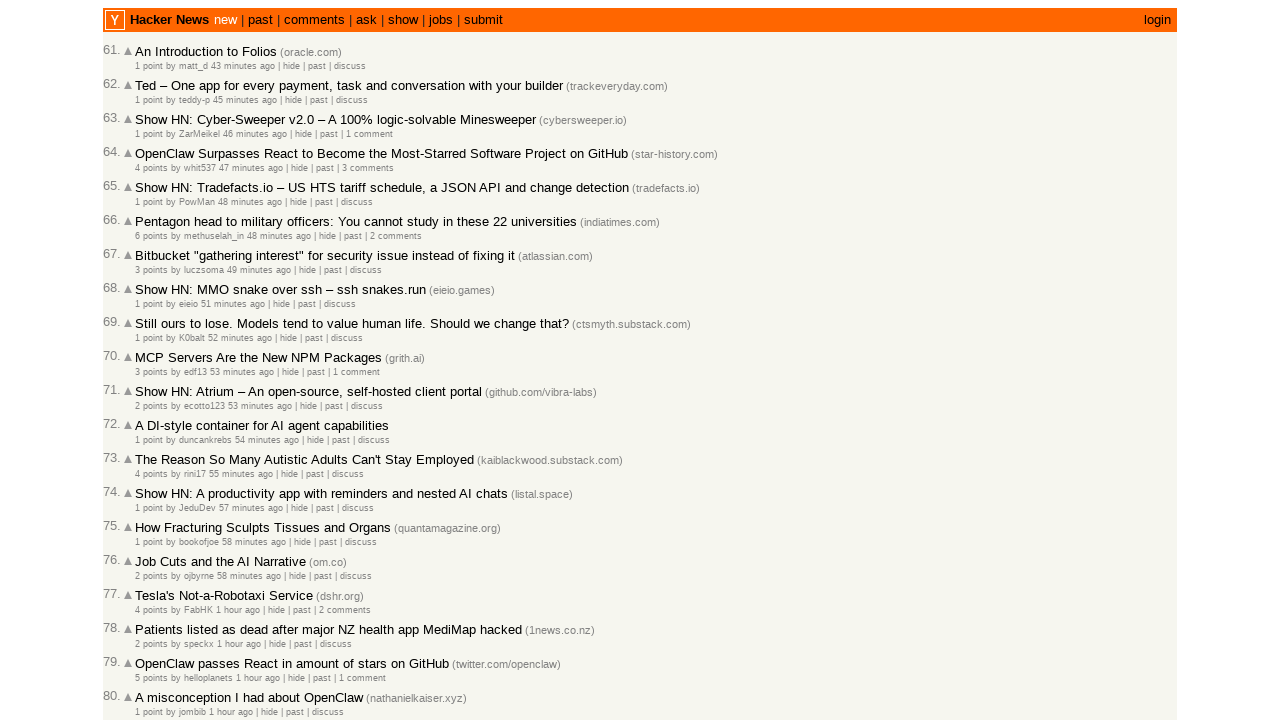

New articles have loaded on the page
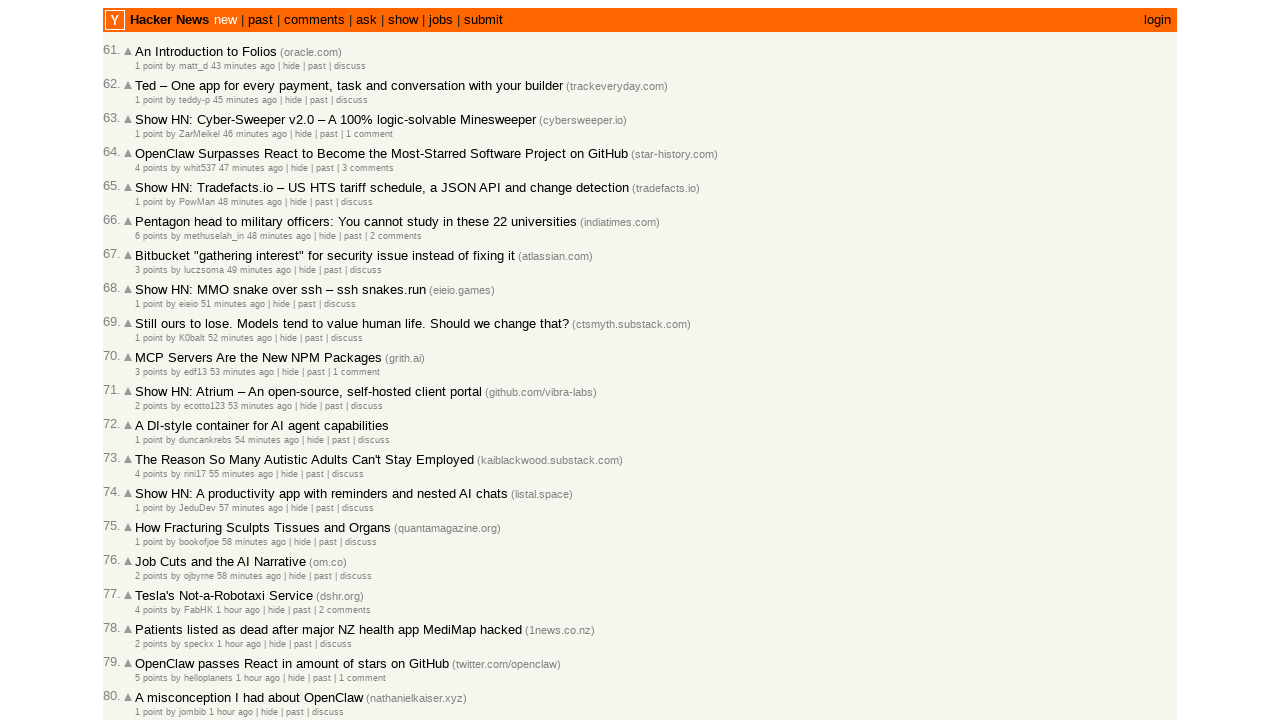

Located 30 timestamp elements on current page
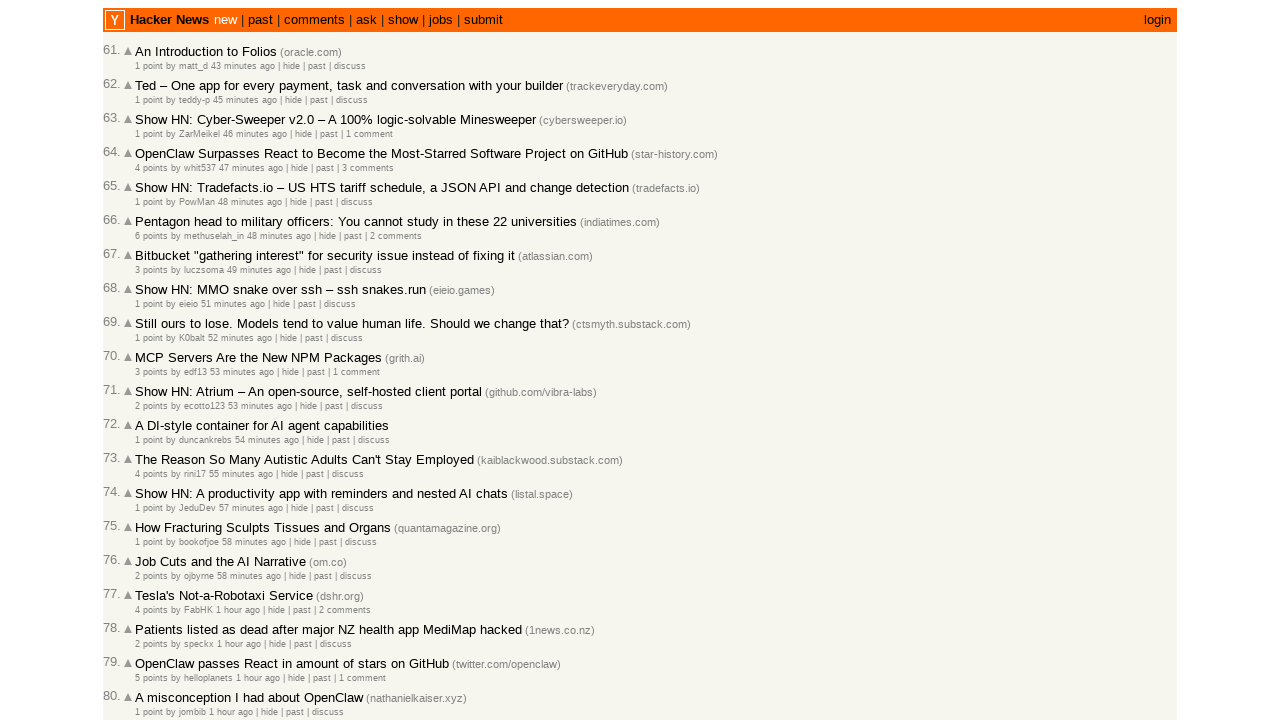

Extracted timestamps from spans, total collected: 90
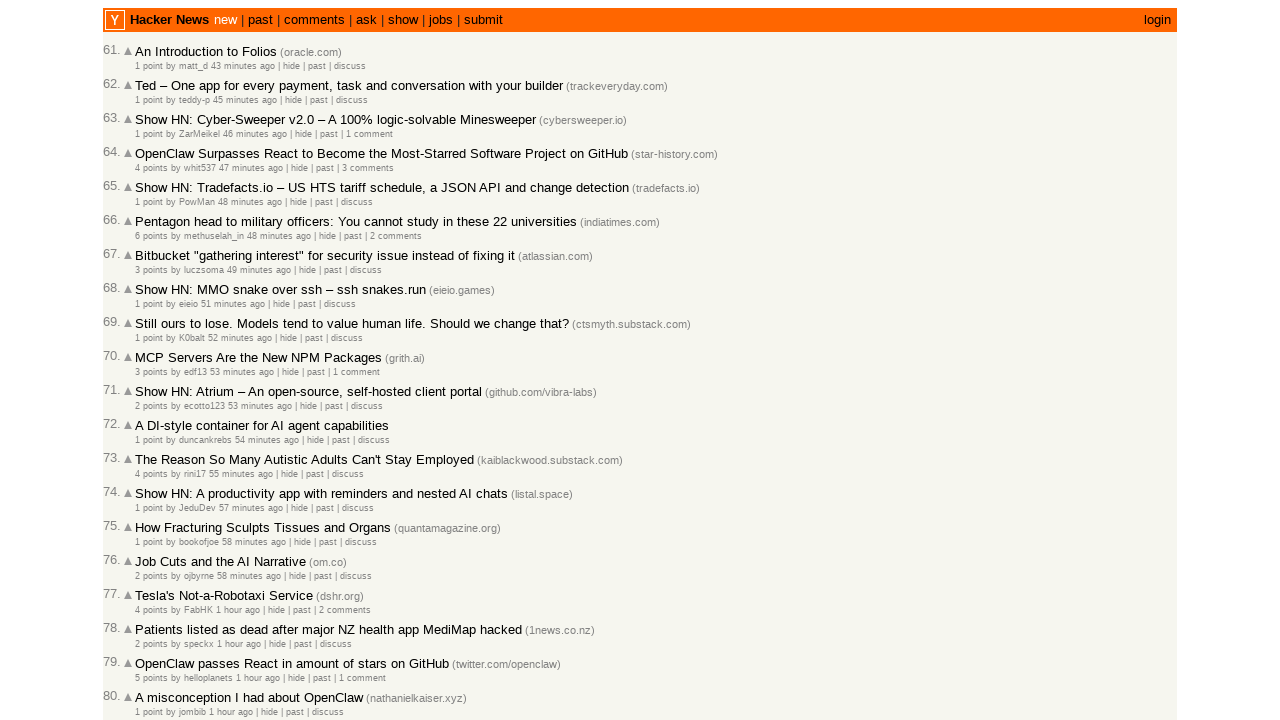

'More' button is now visible
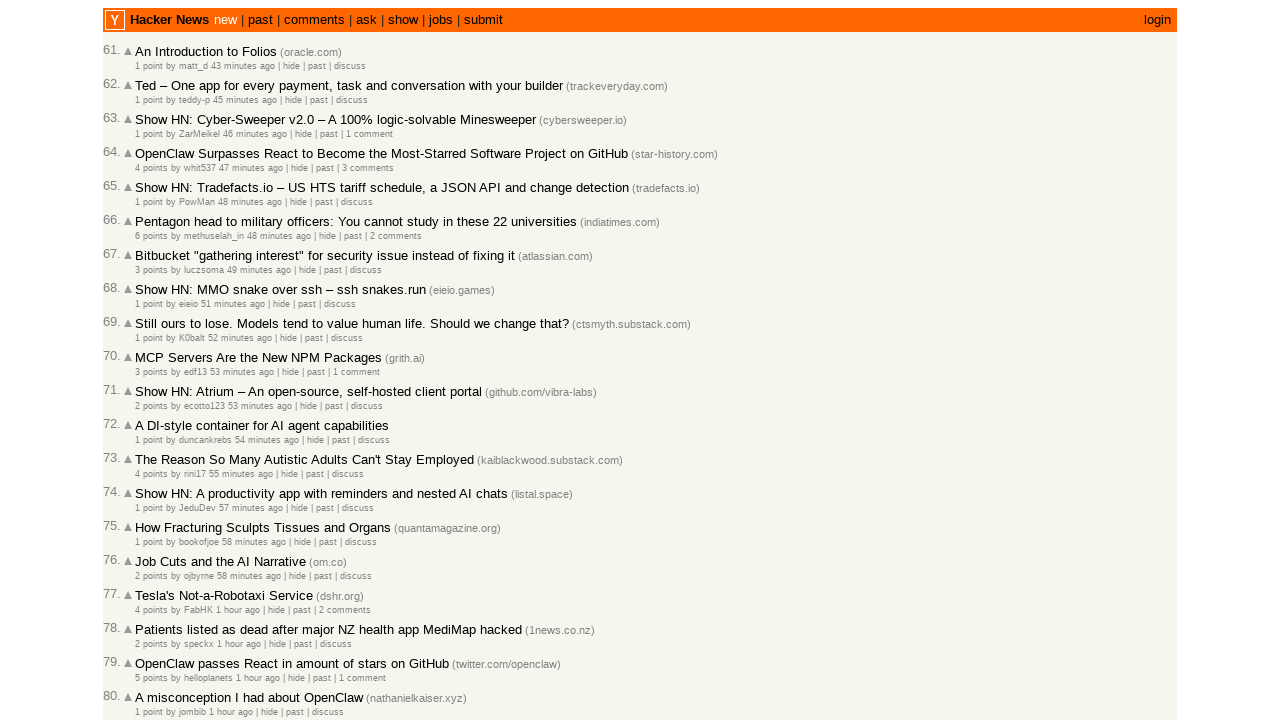

Clicked 'More' button to load next page of articles at (149, 616) on internal:text="More"s
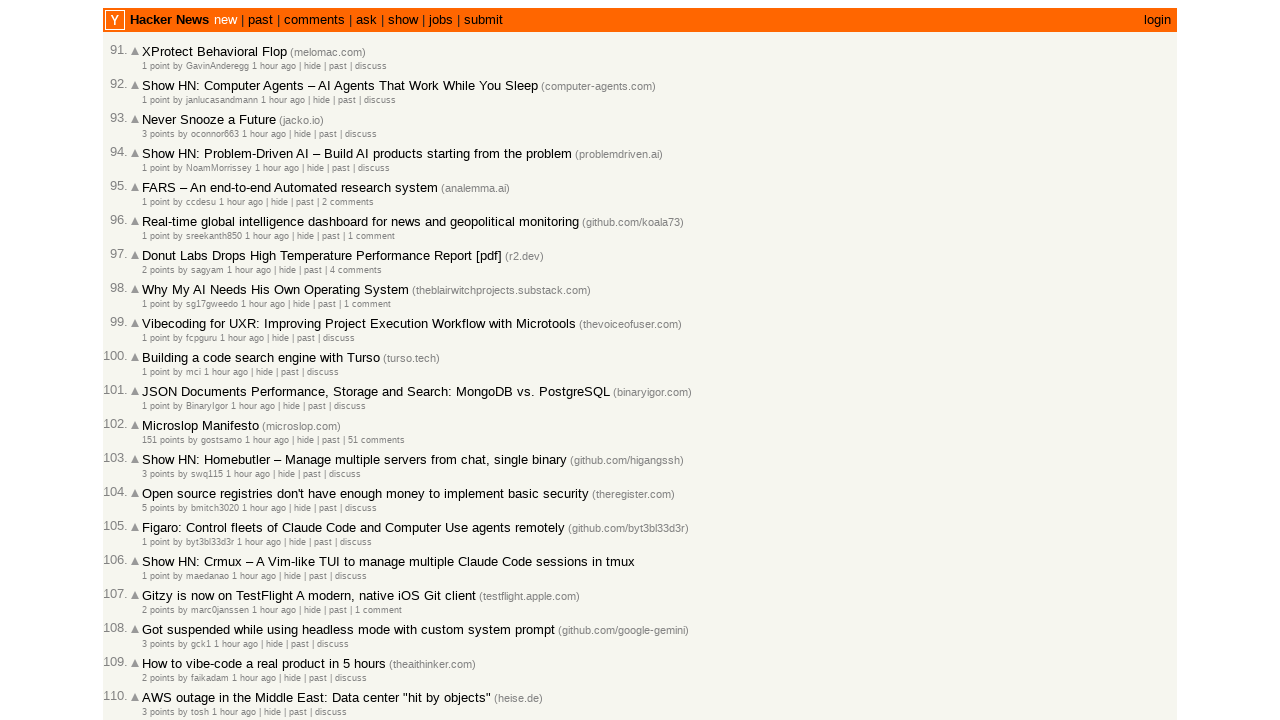

New articles have loaded on the page
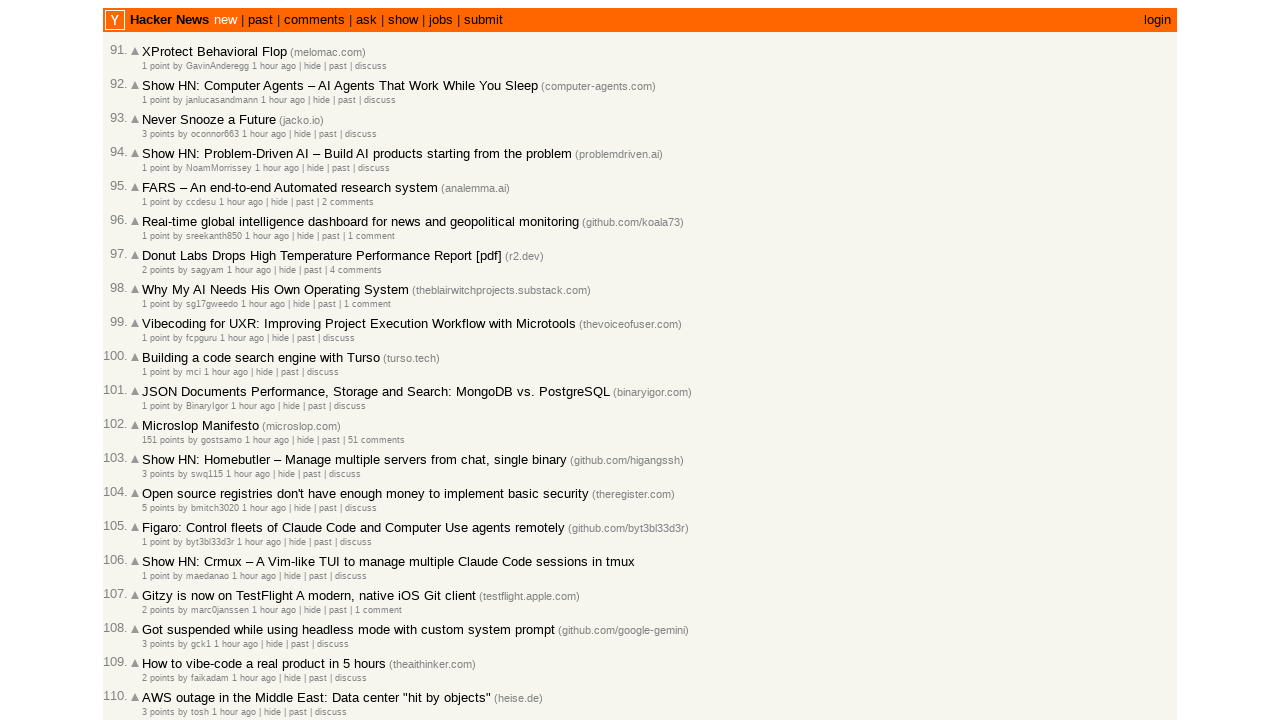

Located 30 timestamp elements on current page
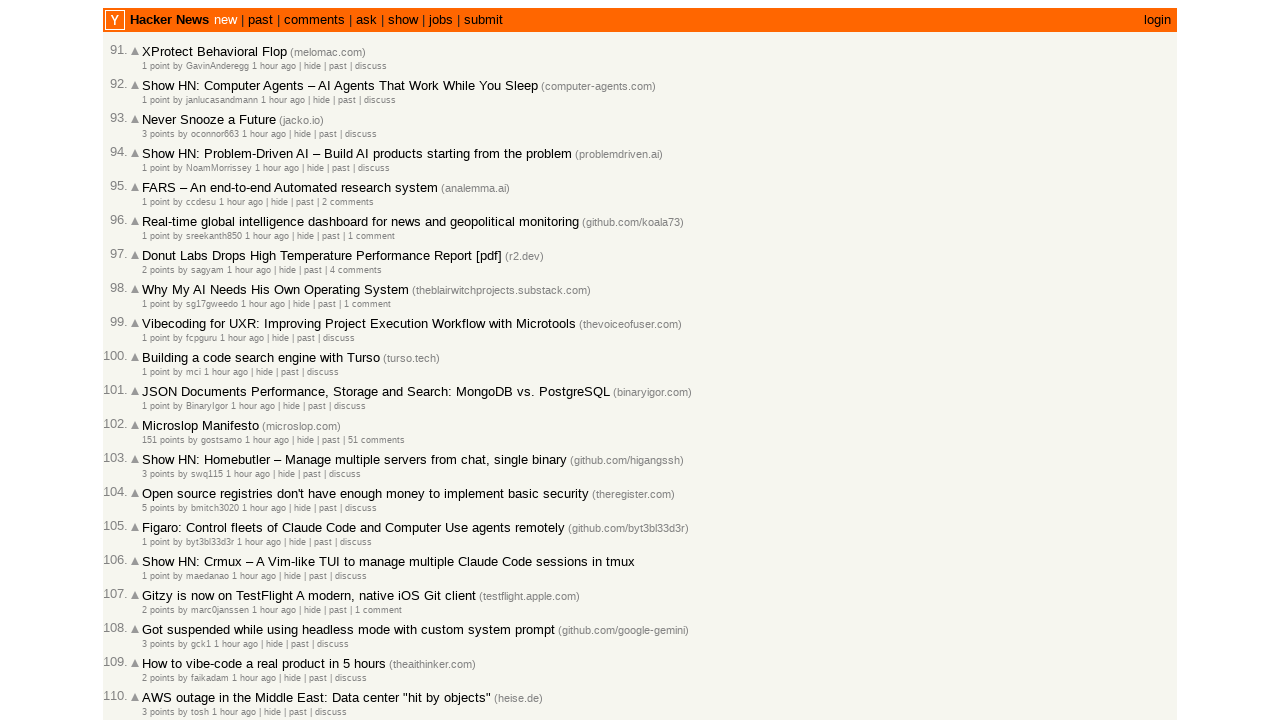

Extracted timestamps from spans, total collected: 120
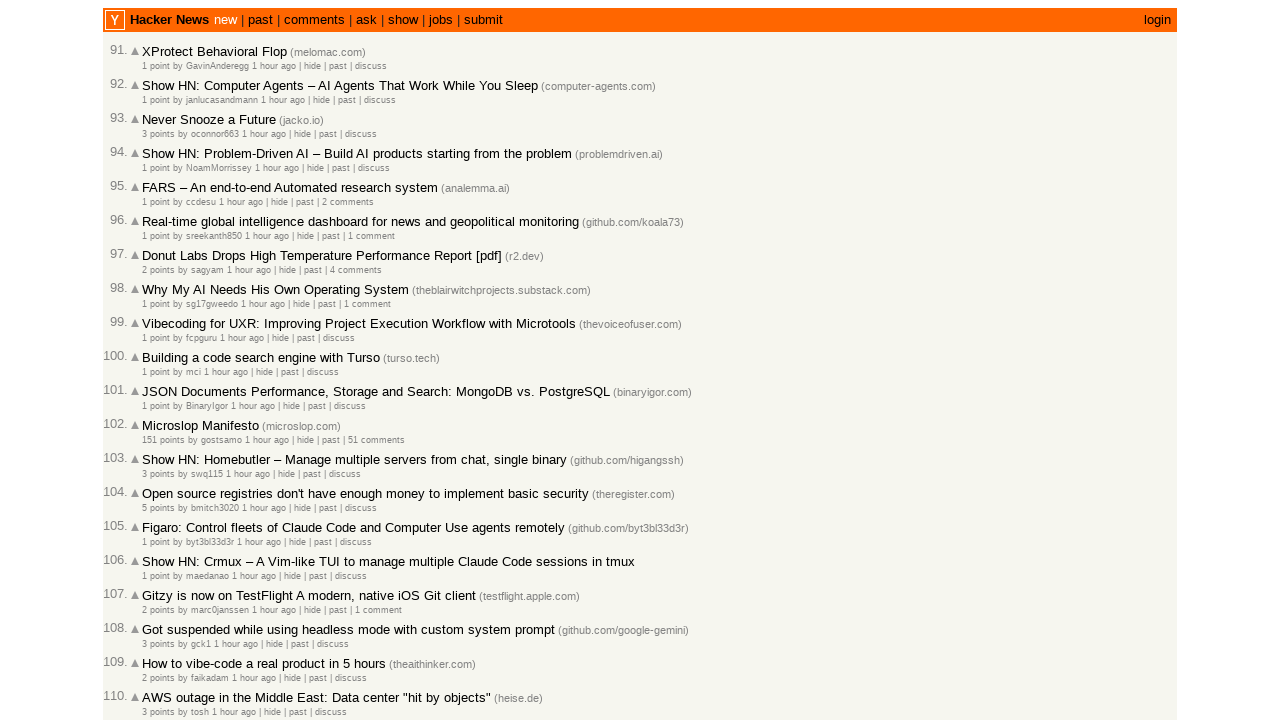

Trimmed collection to exactly 100 timestamps
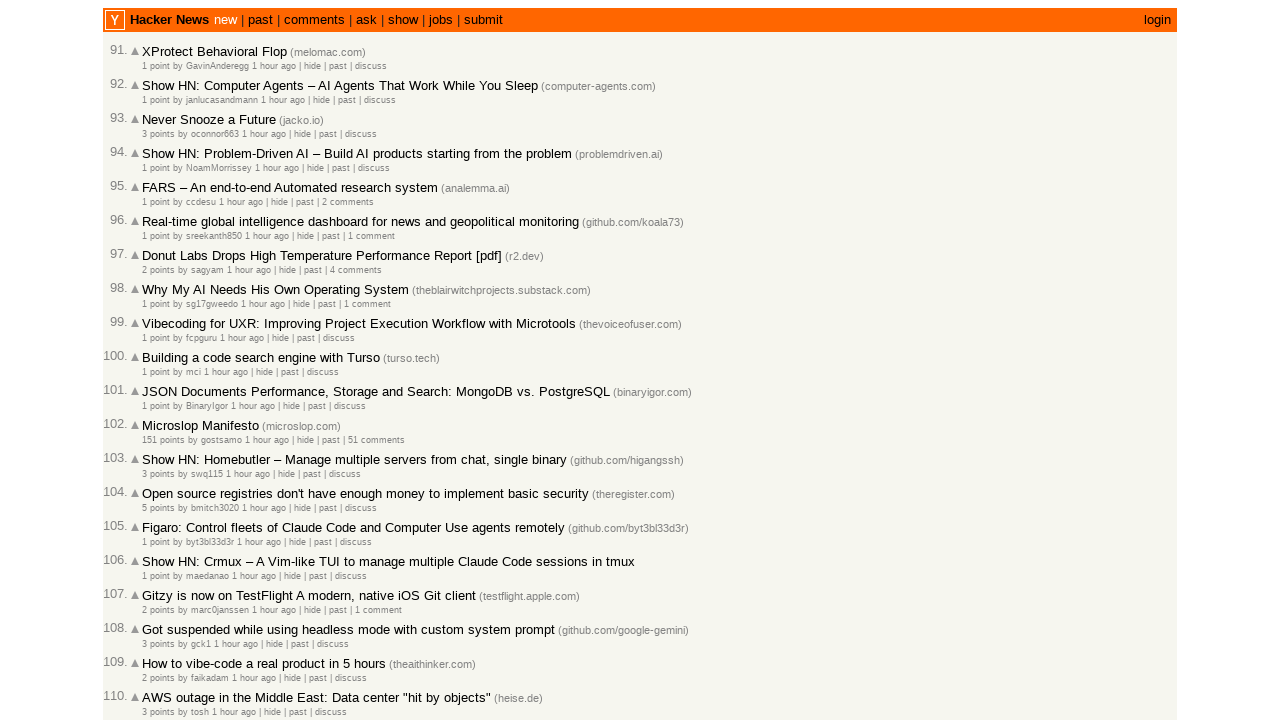

Validated descending sort order of 100 article timestamps - validation result: True
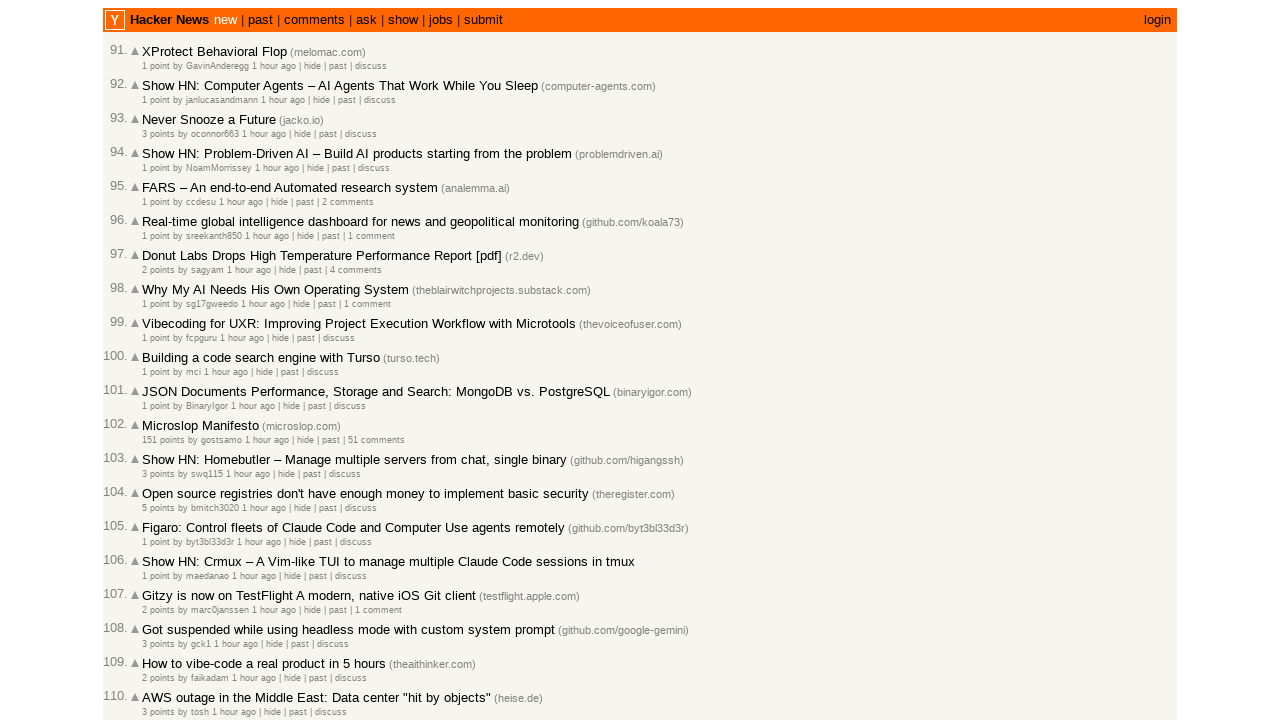

Assertion passed: articles are correctly sorted in descending order by timestamp
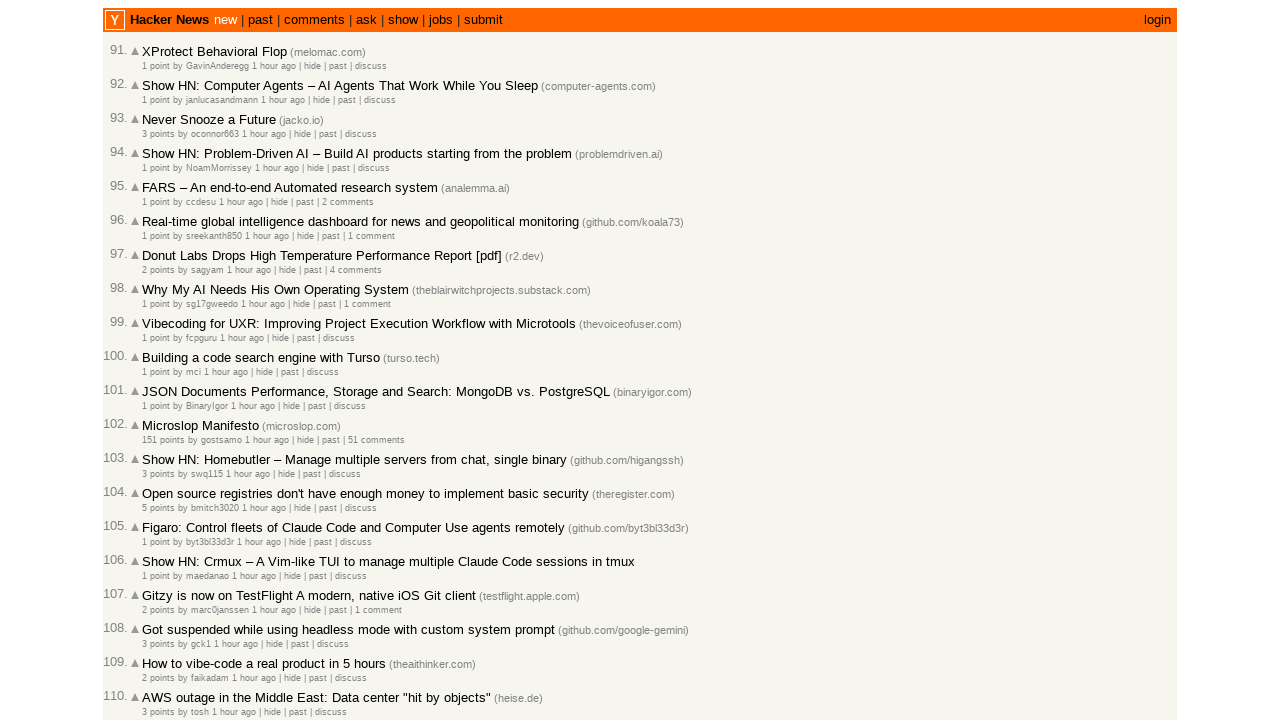

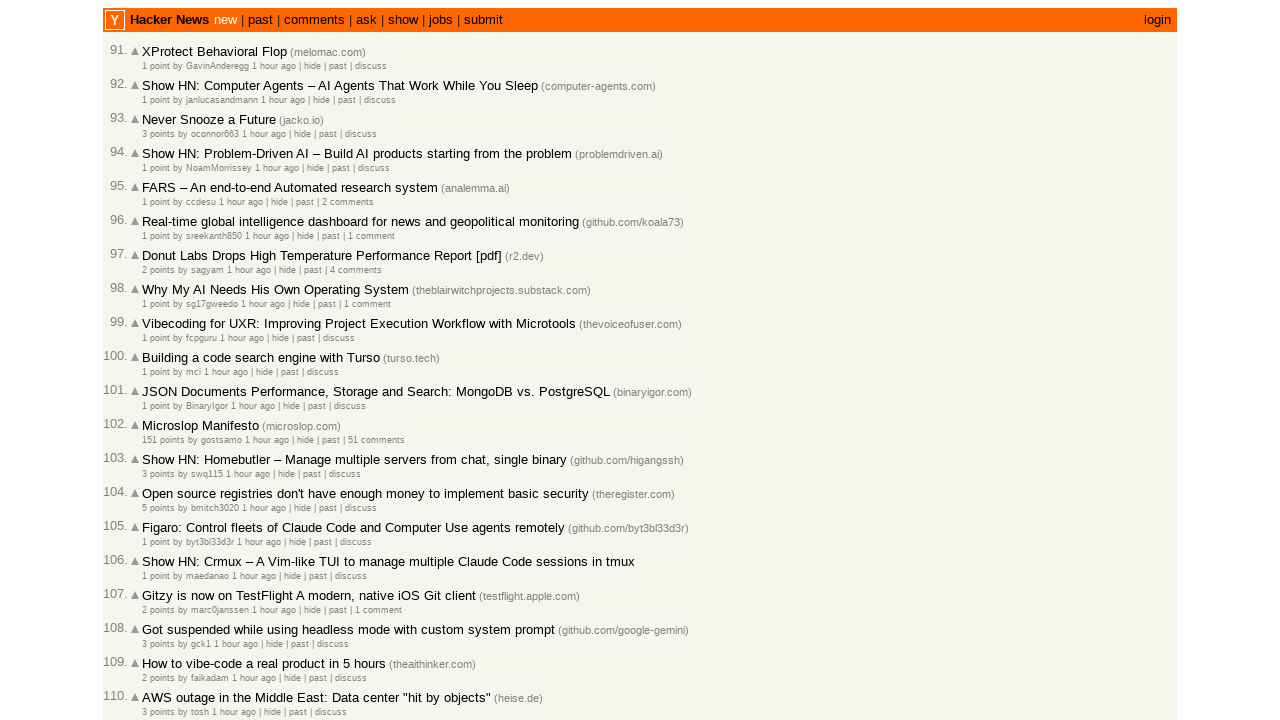